Tests navigation to the Abandoned cargoes page through the Services menu

Starting URL: https://release.searates.dev/

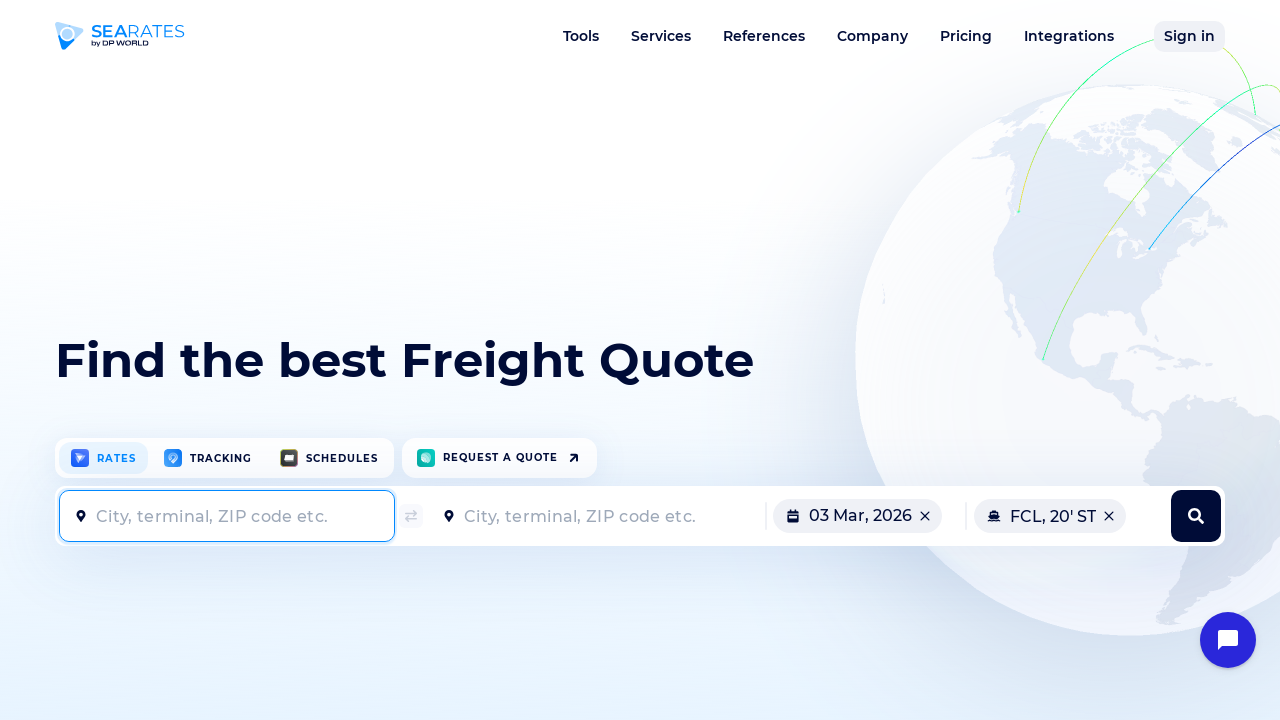

Hovered over Services menu at (661, 36) on a[data-dropdown="services"]
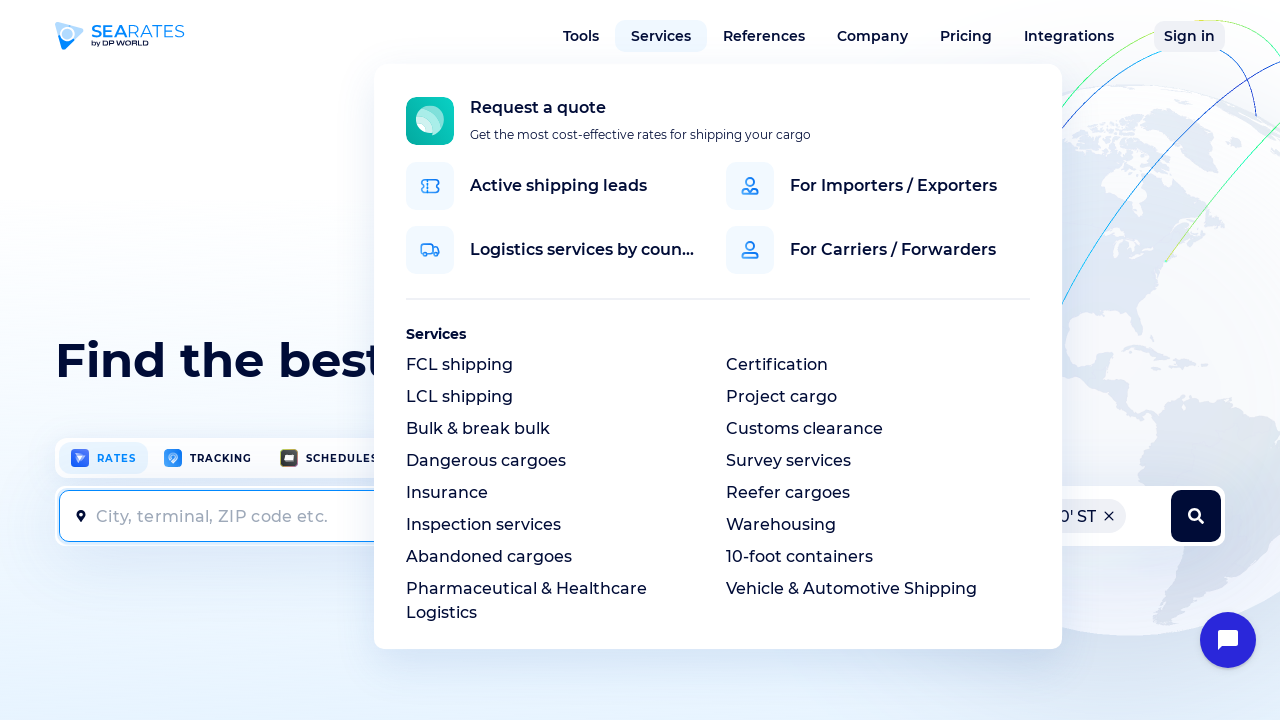

Clicked on Abandoned cargoes option at (489, 557) on xpath=//div[@class="dropMenu__content drop-services__content js-drop-content"]//
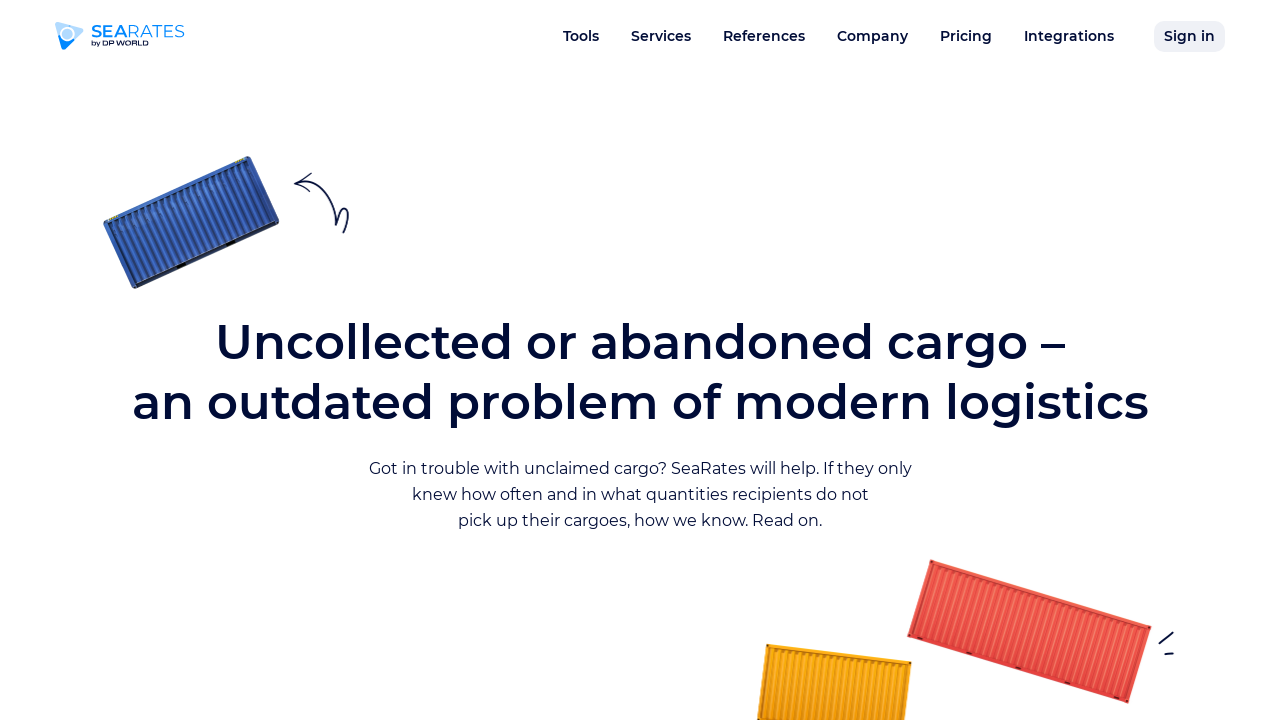

Abandoned cargoes page loaded successfully
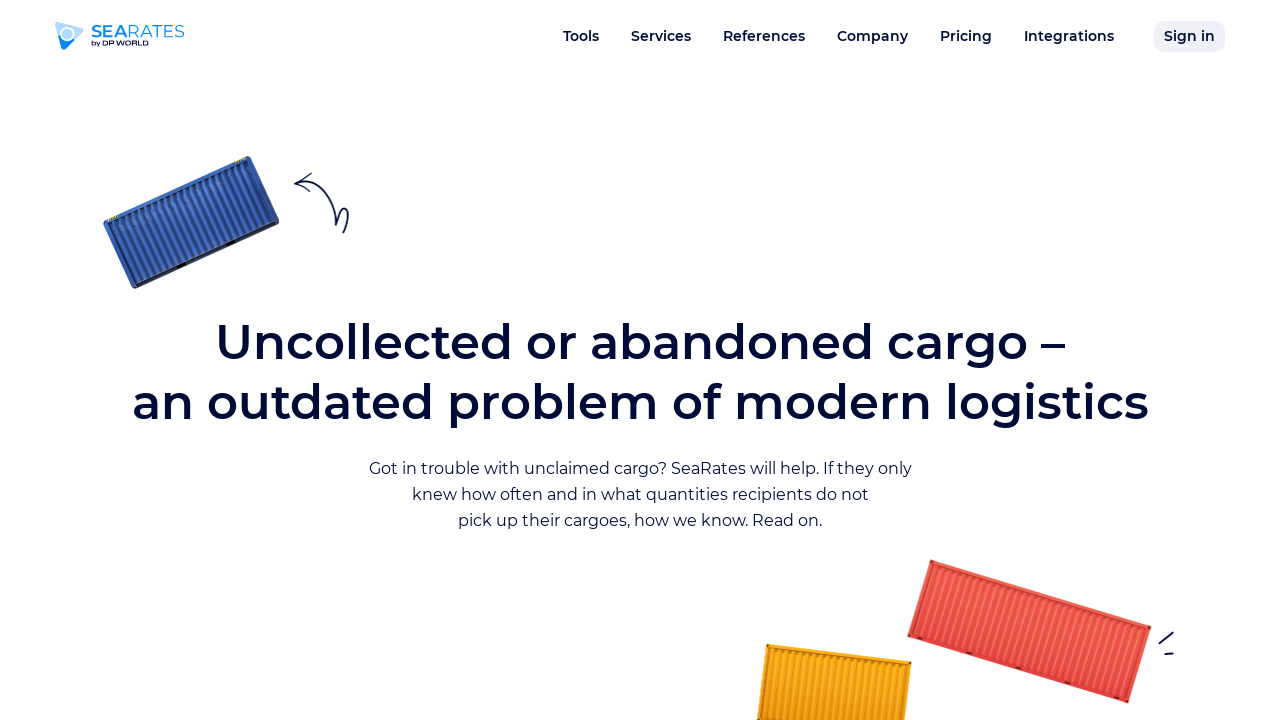

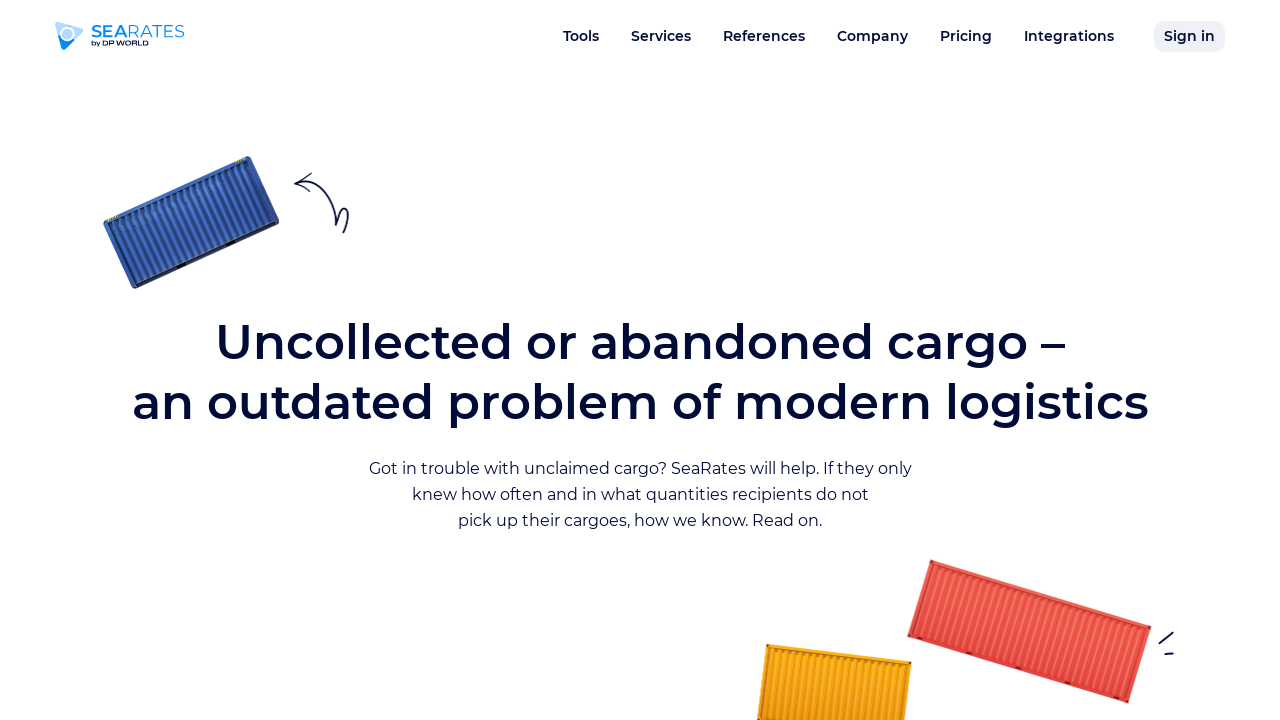